Tests the text box form by filling in user name, email, current address, and permanent address fields, then submitting and verifying the output

Starting URL: https://demoqa.com/text-box

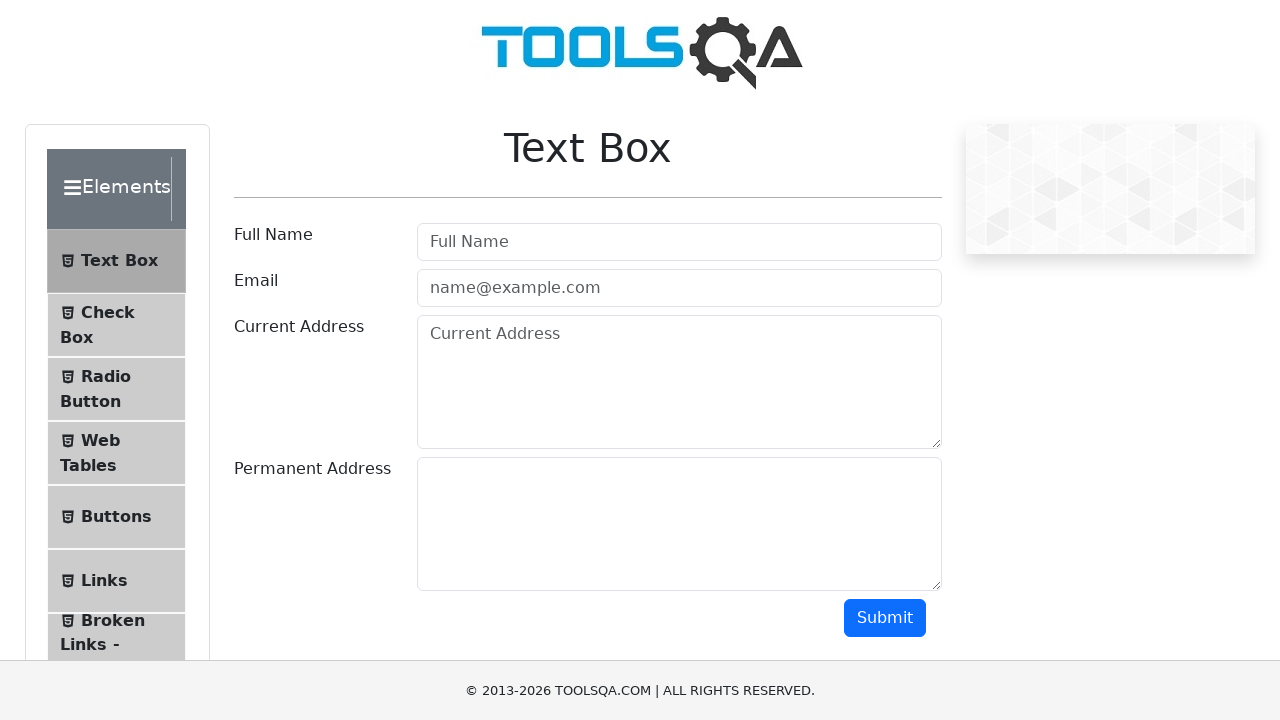

Filled user name field with 'Arifin' on #userName
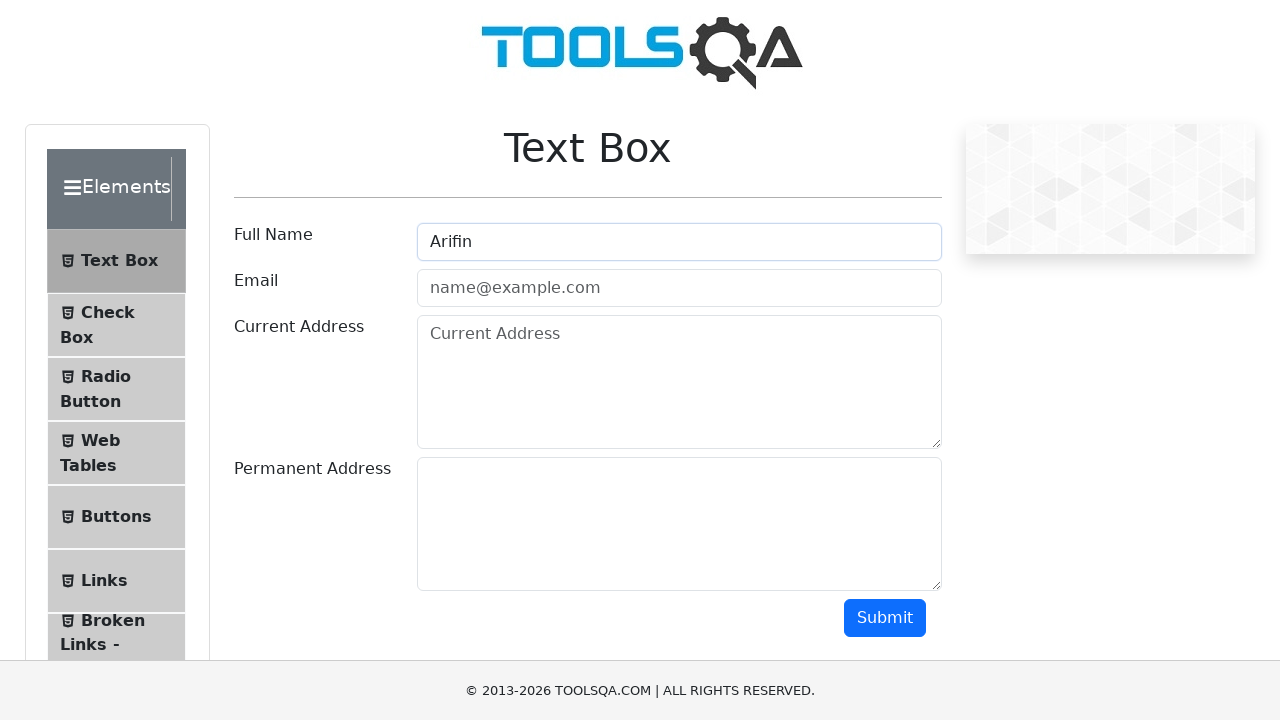

Filled email field with 'xyz@gmail.com' on #userEmail
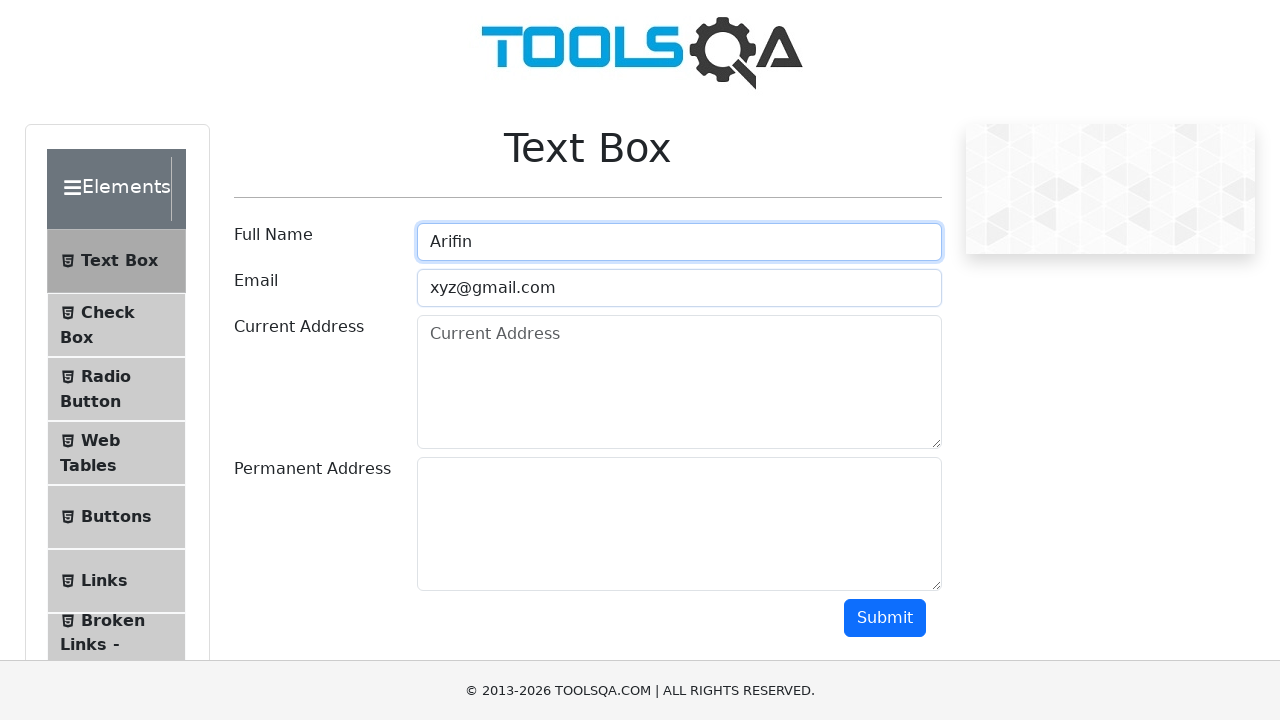

Filled current address field with 'BD' on #currentAddress
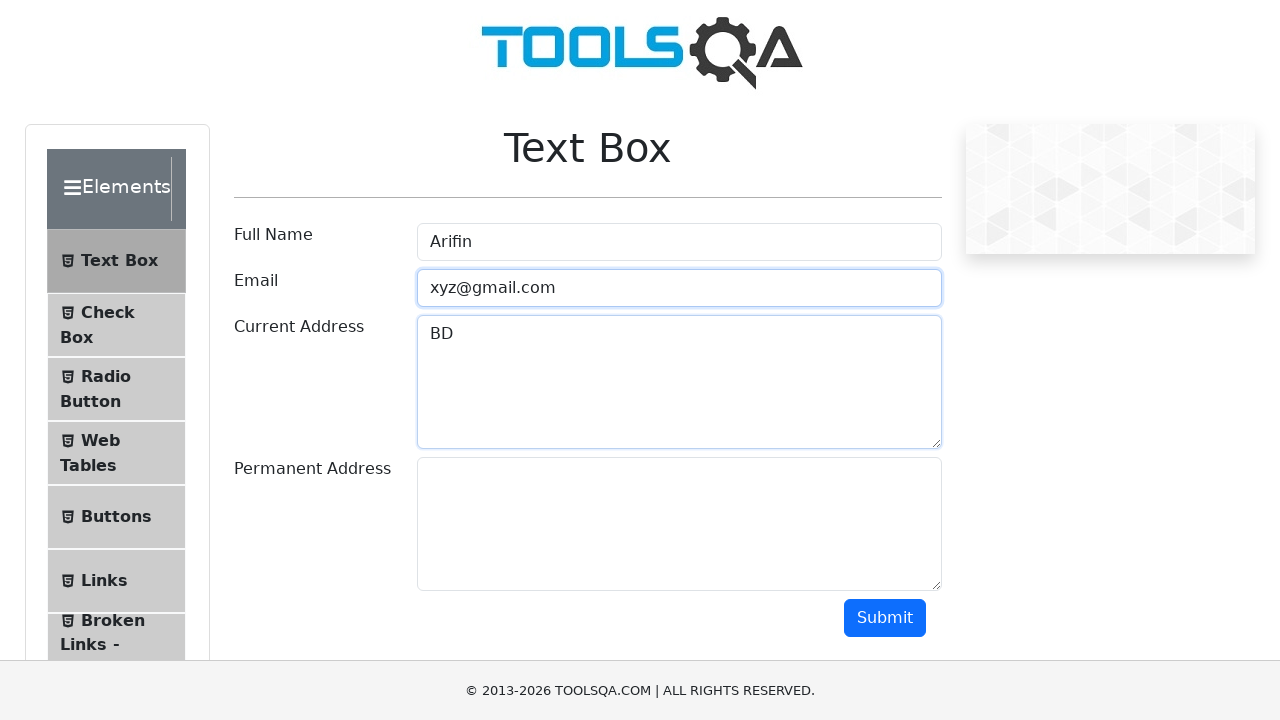

Filled permanent address field with 'BD' on #permanentAddress
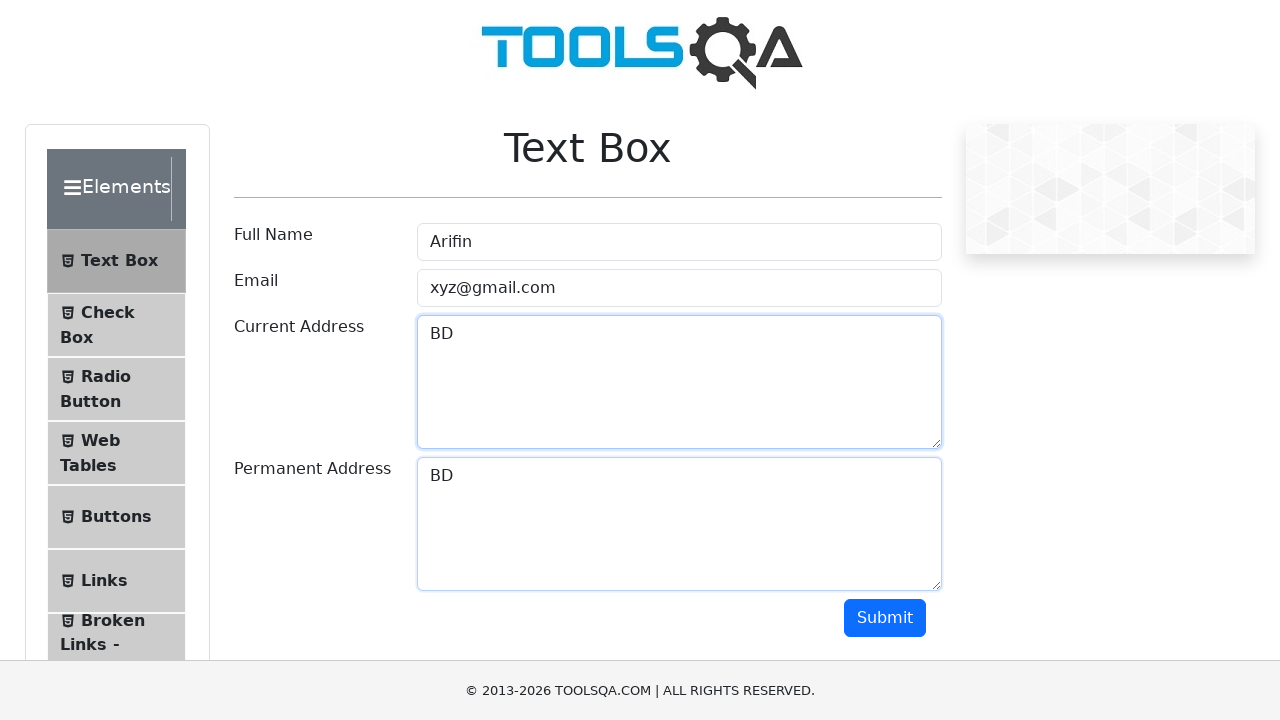

Scrolled down 350 pixels to reveal submit button
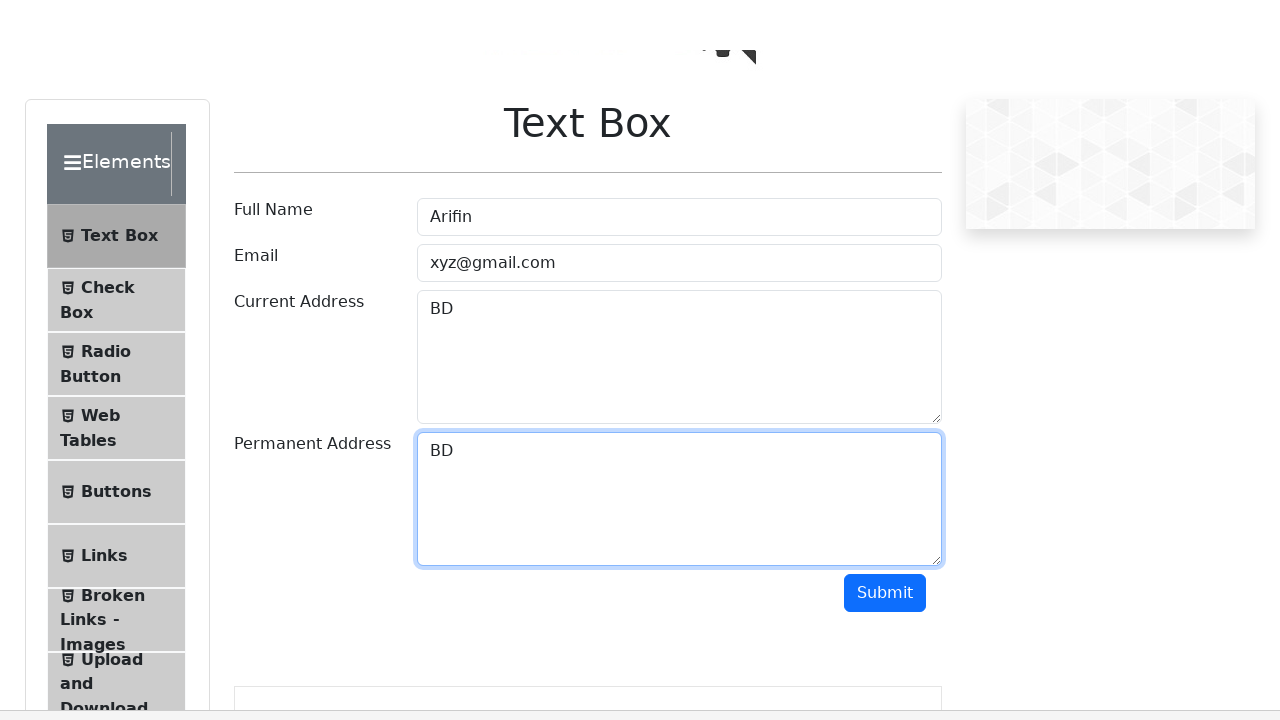

Clicked submit button to submit the form at (885, 268) on #submit
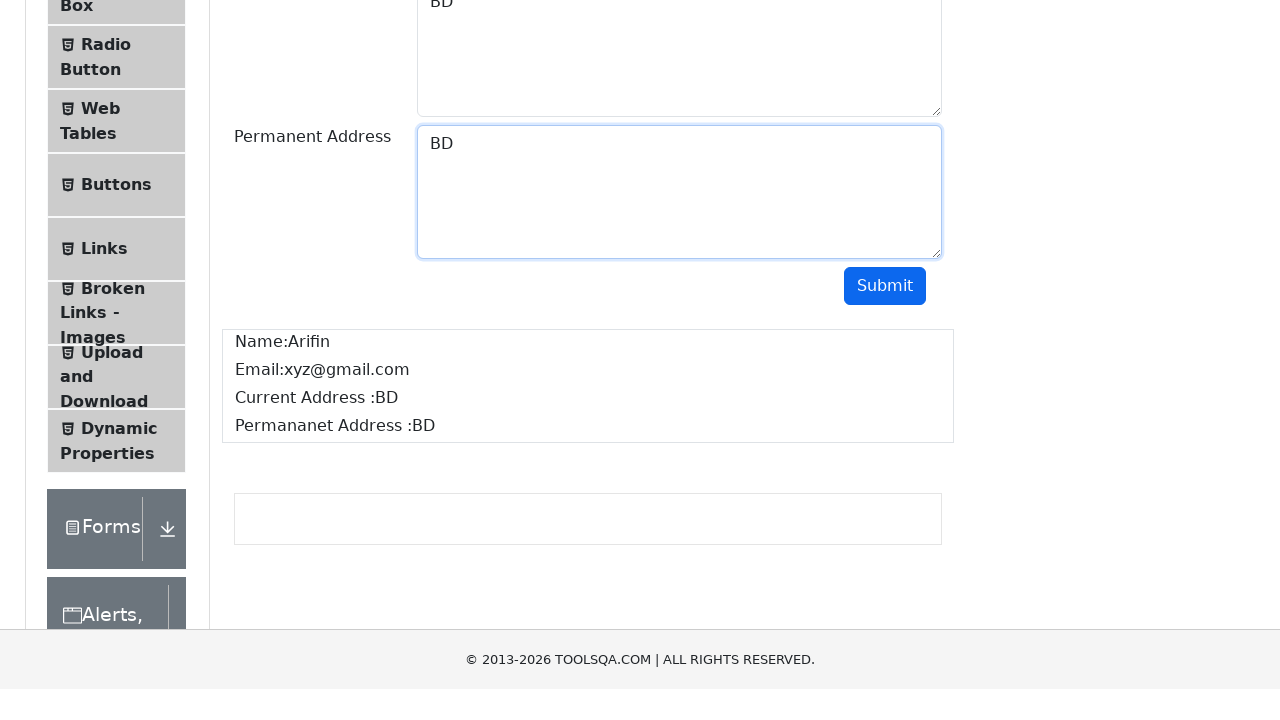

Verified output name field contains 'Arifin'
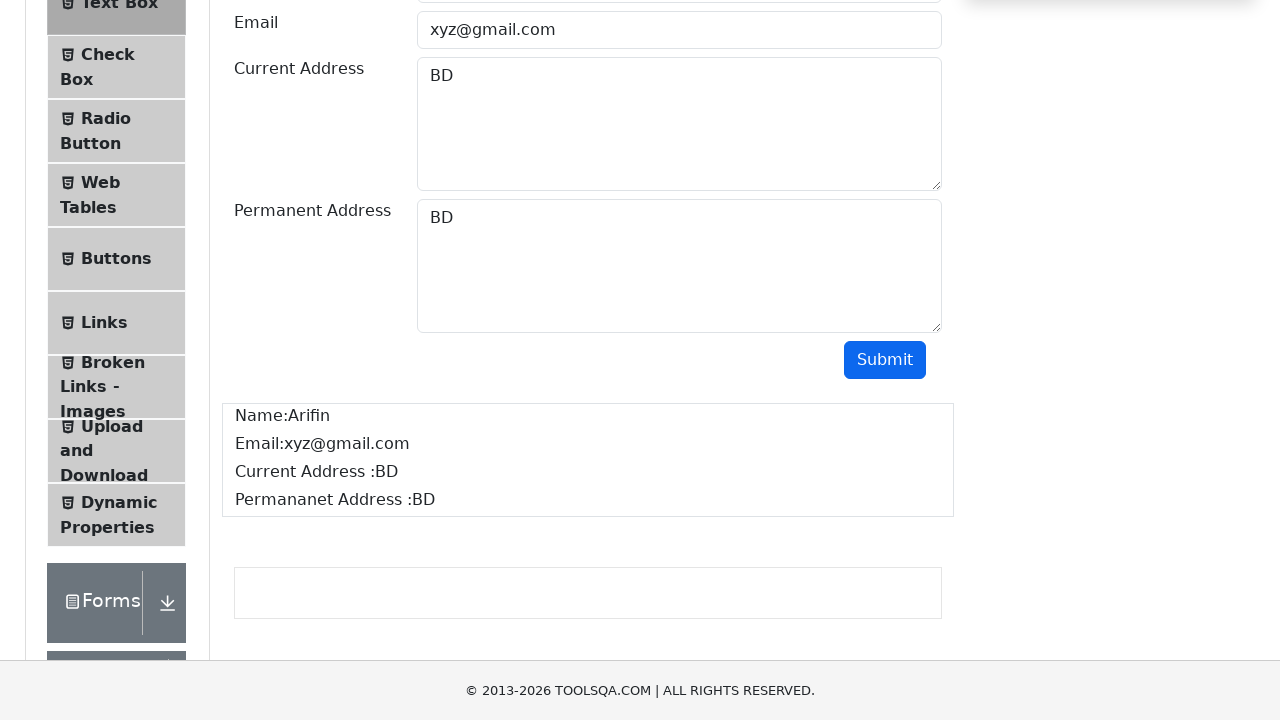

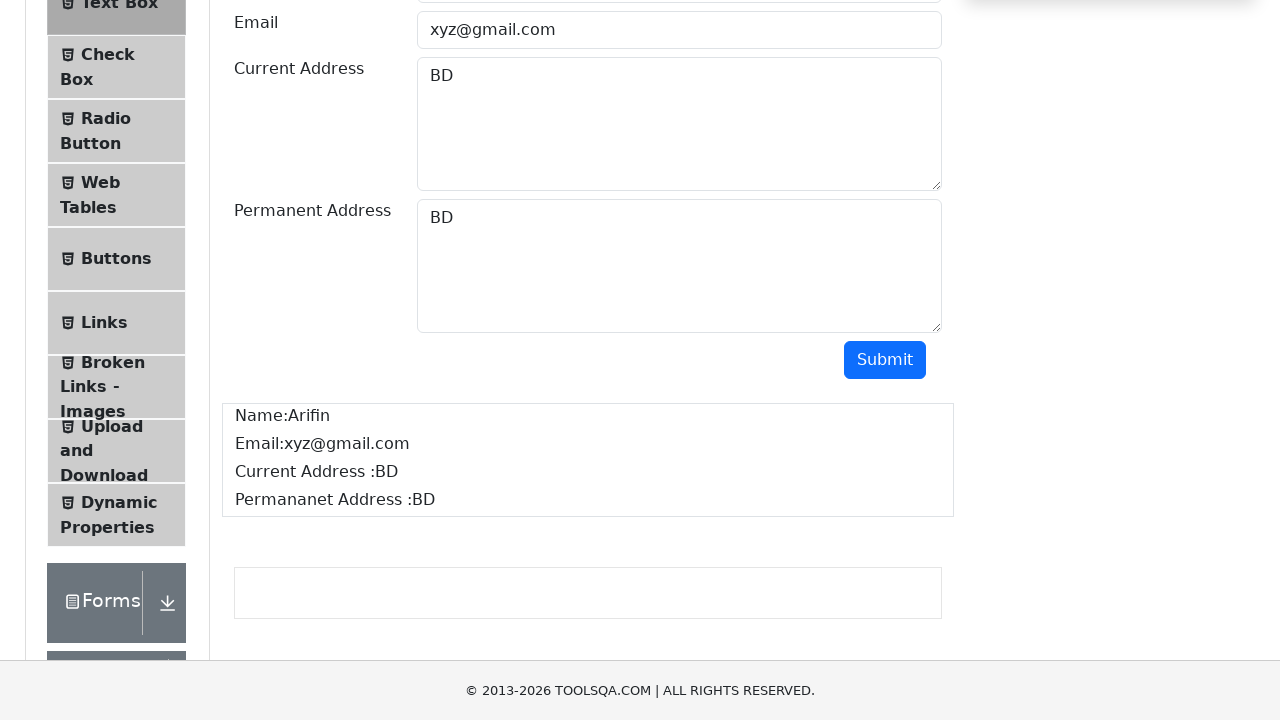